Navigates to a practice automation page and extracts information from a table, including counting rows and columns, and retrieving data from a specific row

Starting URL: https://rahulshettyacademy.com/AutomationPractice/

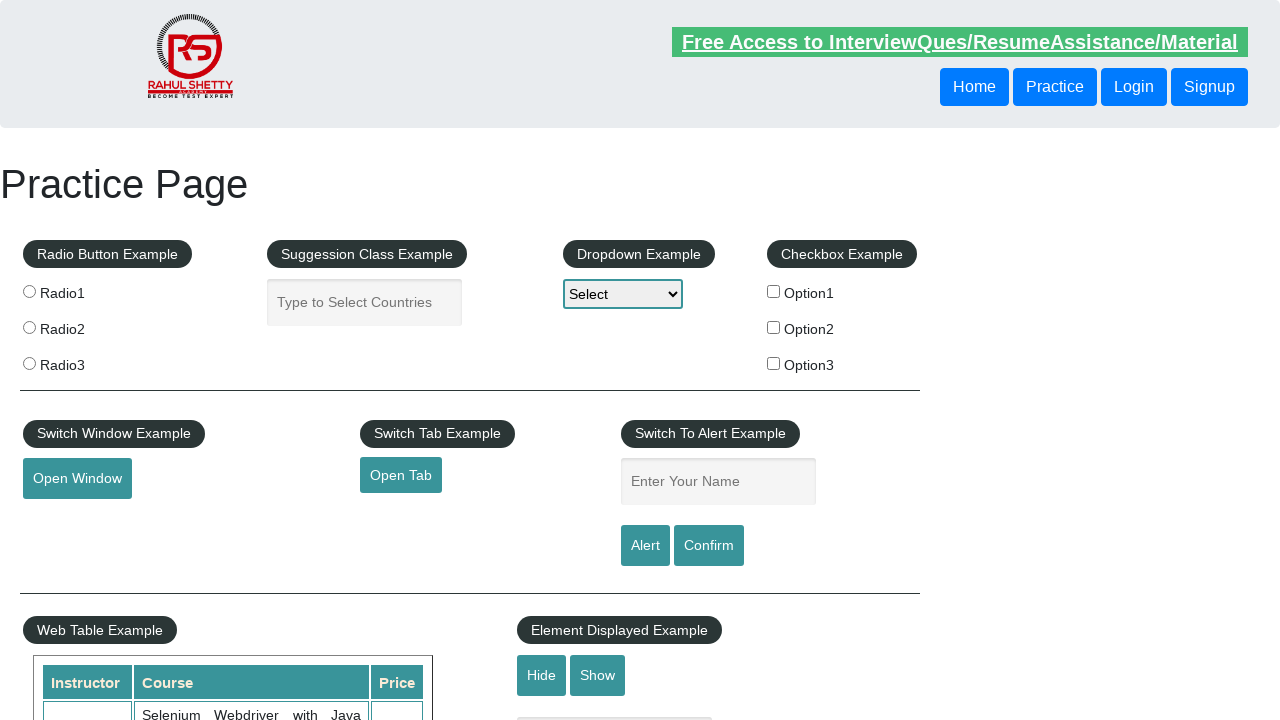

Waited for table to load on practice automation page
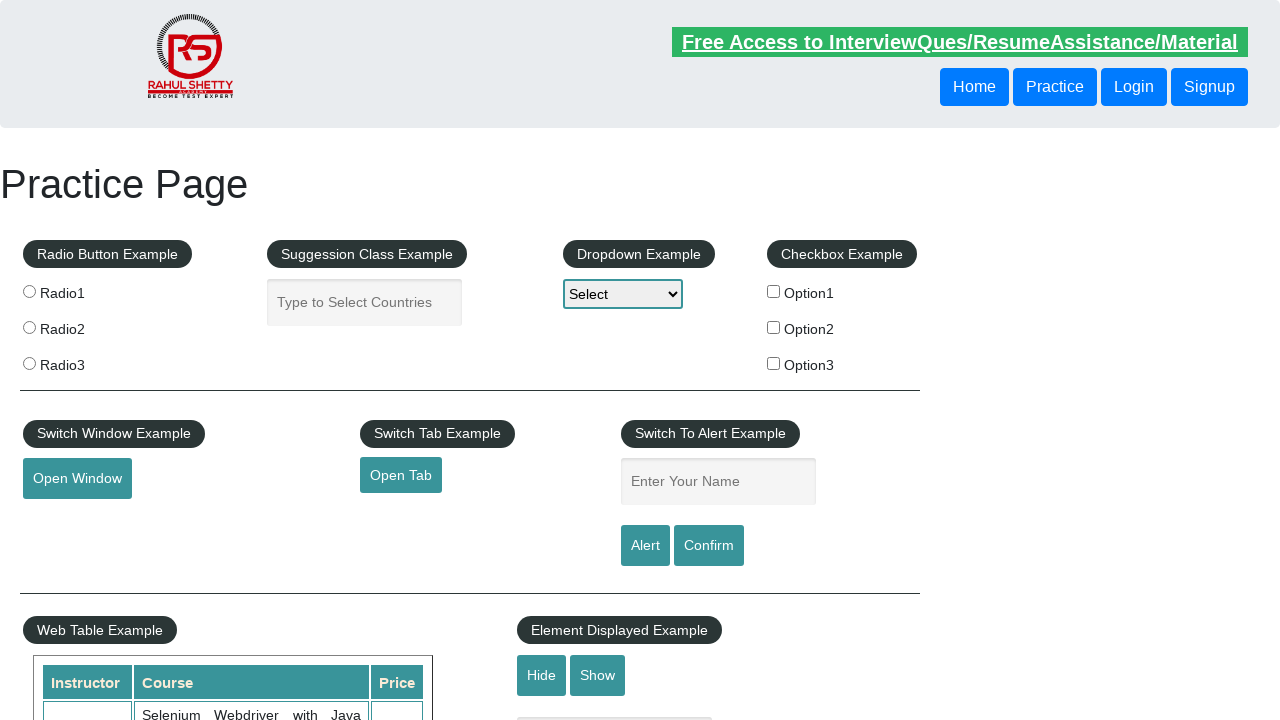

Retrieved all table rows from tbody
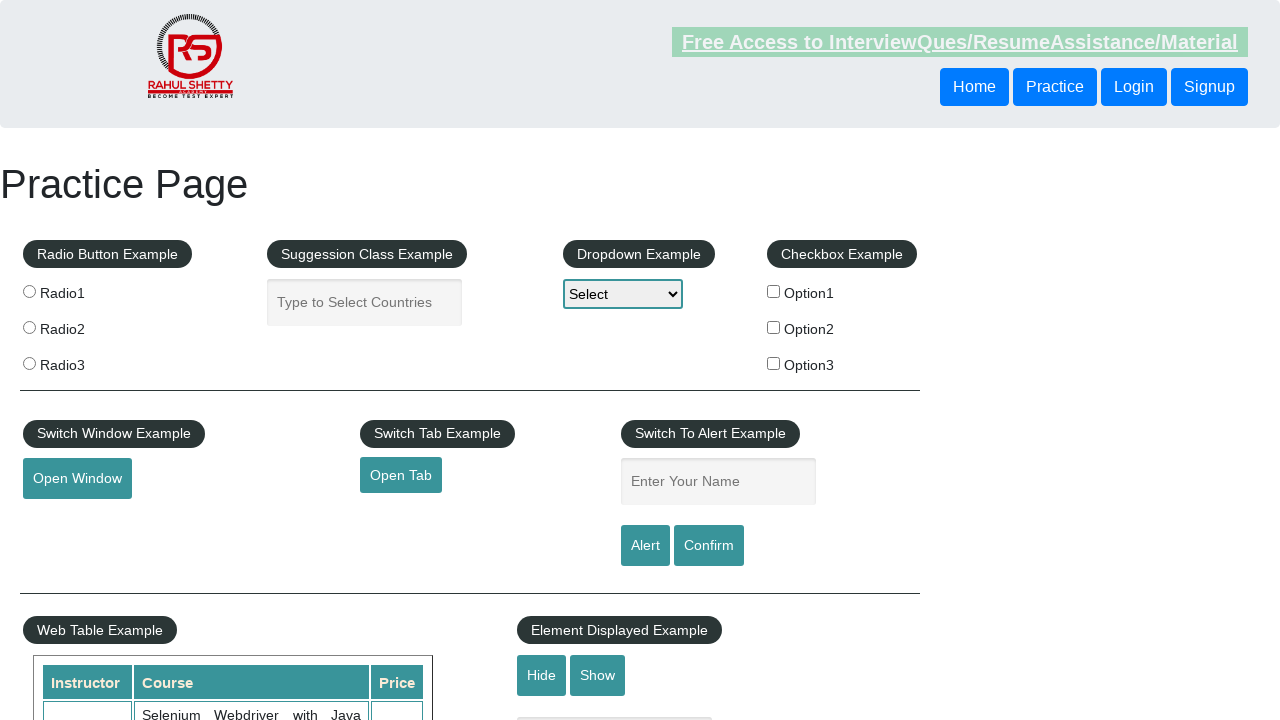

Counted table rows: 10 rows (excluding header)
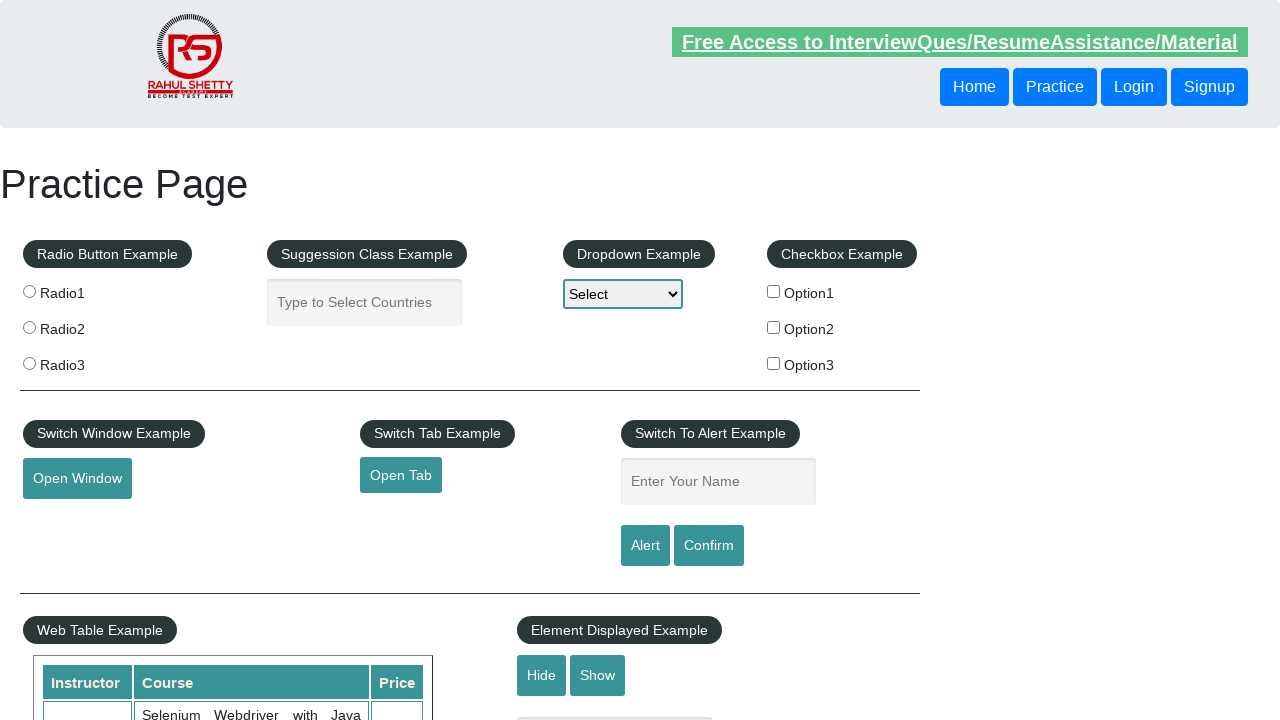

Located first table row to count columns
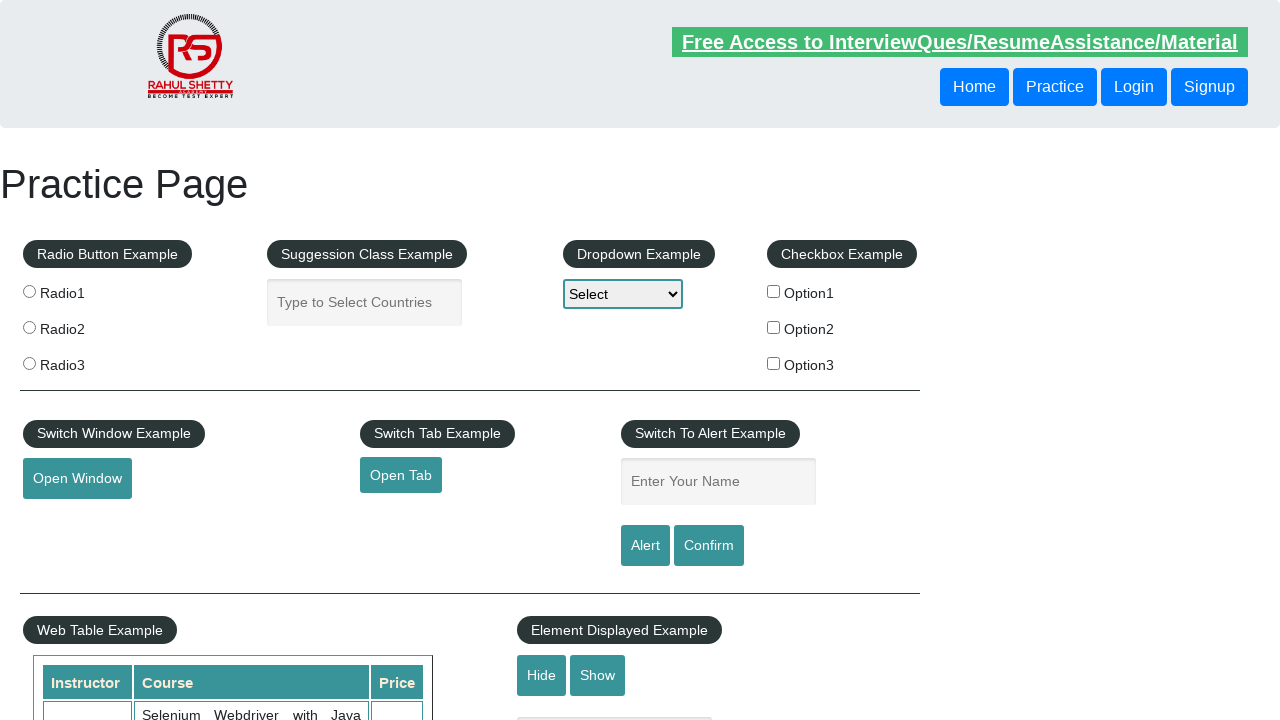

Retrieved all column headers from first row
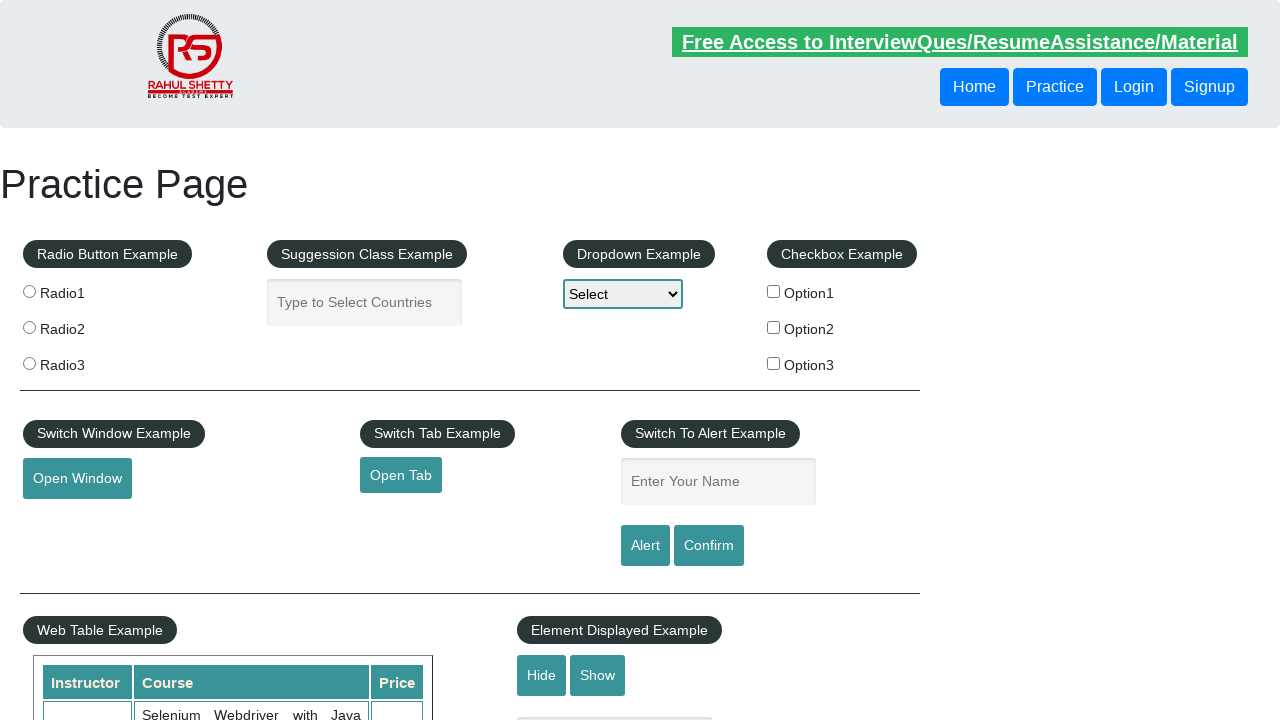

Counted table columns: 3 columns
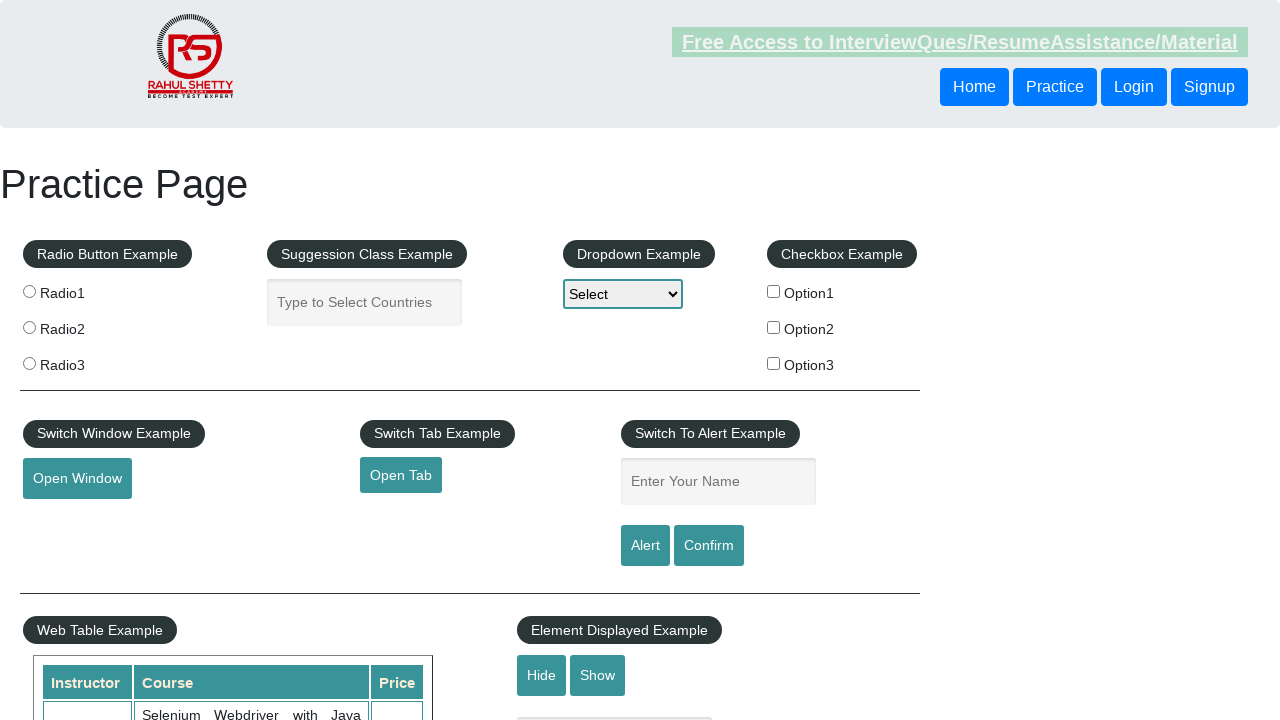

Located target row at index 2
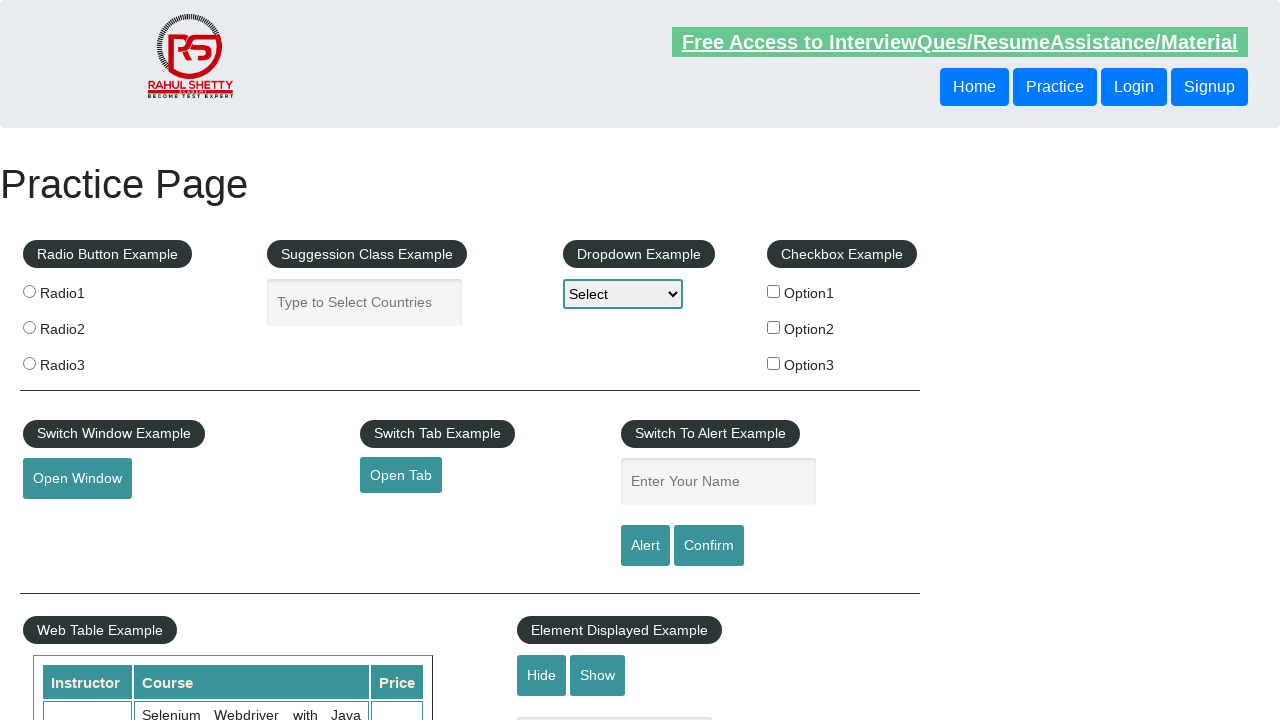

Retrieved column 0 header text: Instructor
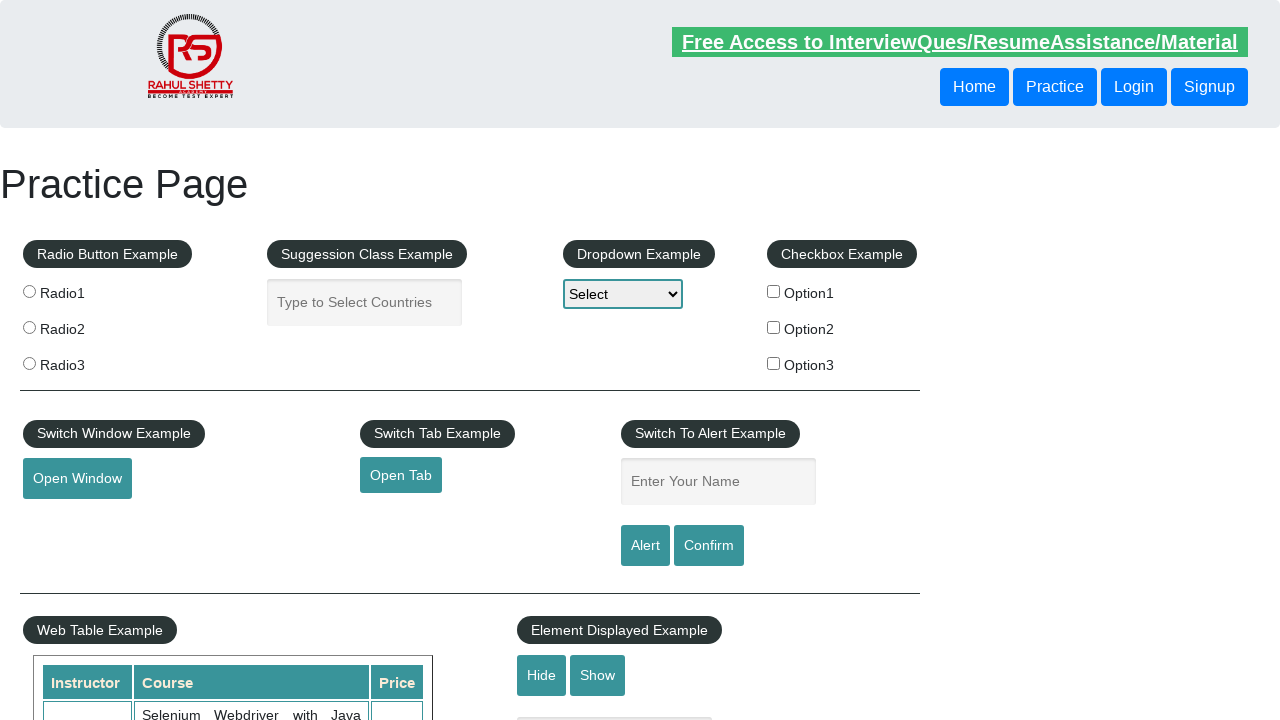

Retrieved data from target row, column 0: Rahul Shetty
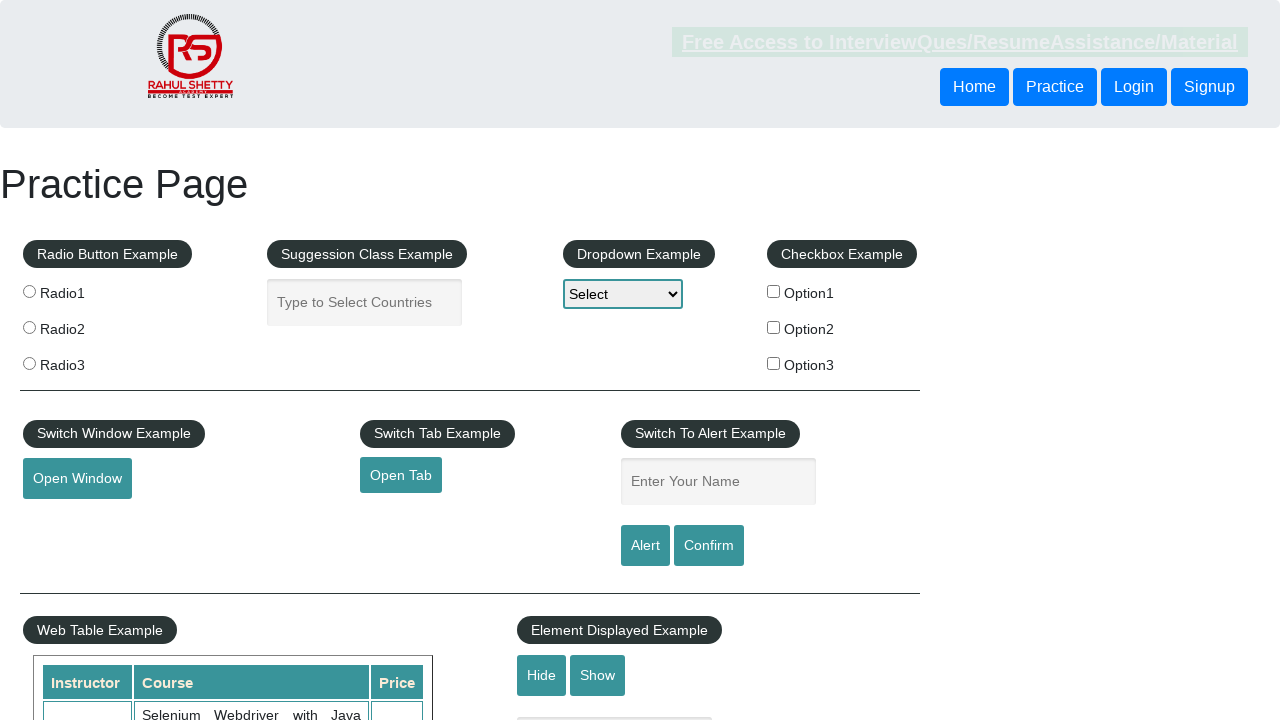

Retrieved column 1 header text: Course
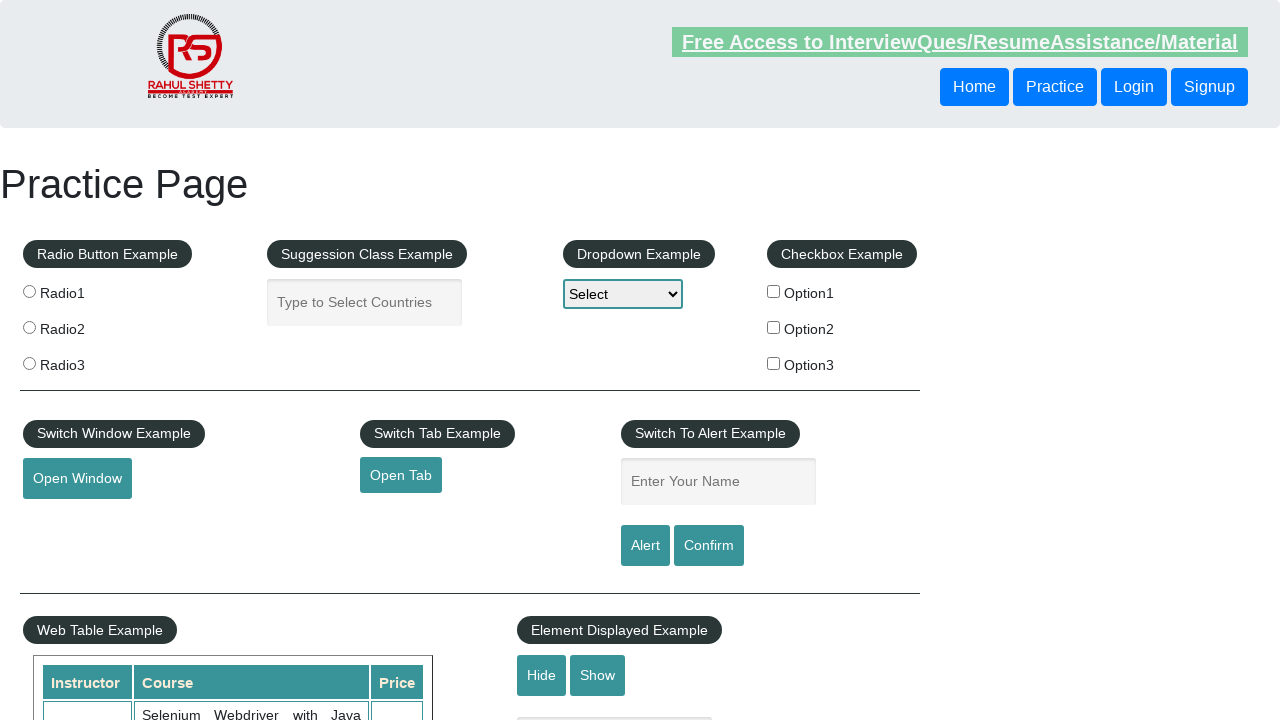

Retrieved data from target row, column 1: Learn SQL in Practical + Database Testing from Scratch
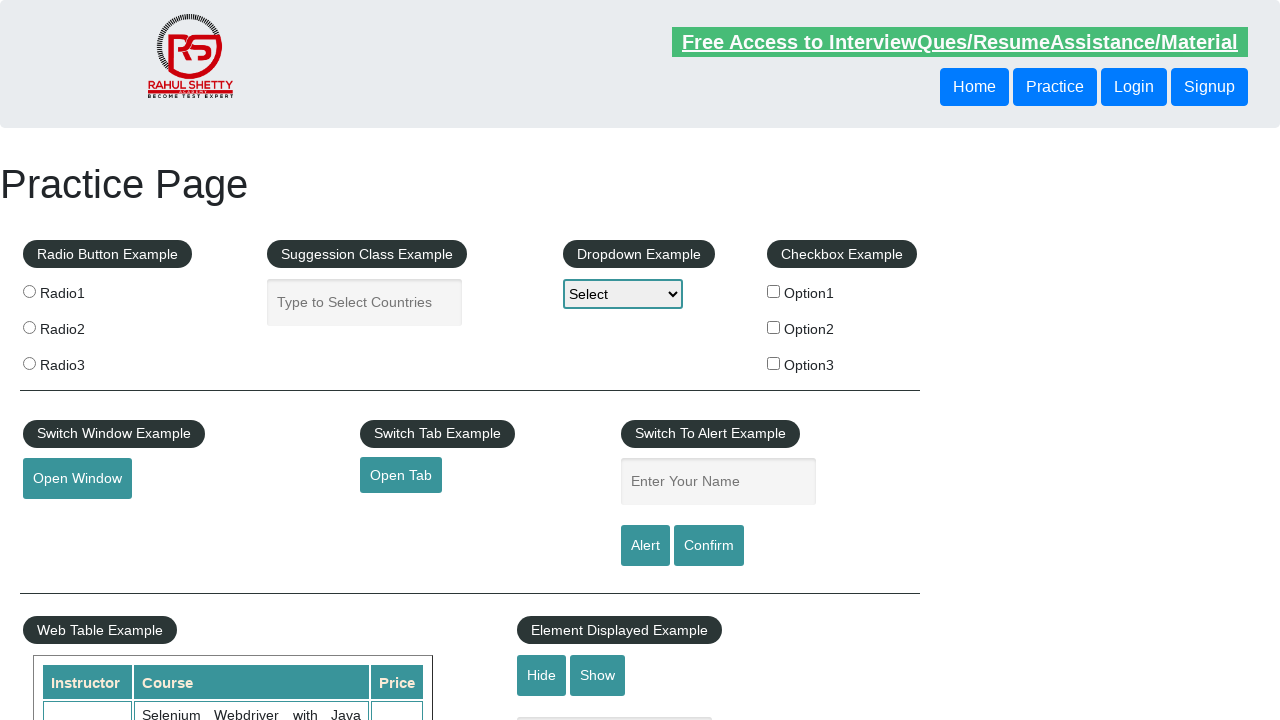

Retrieved column 2 header text: Price
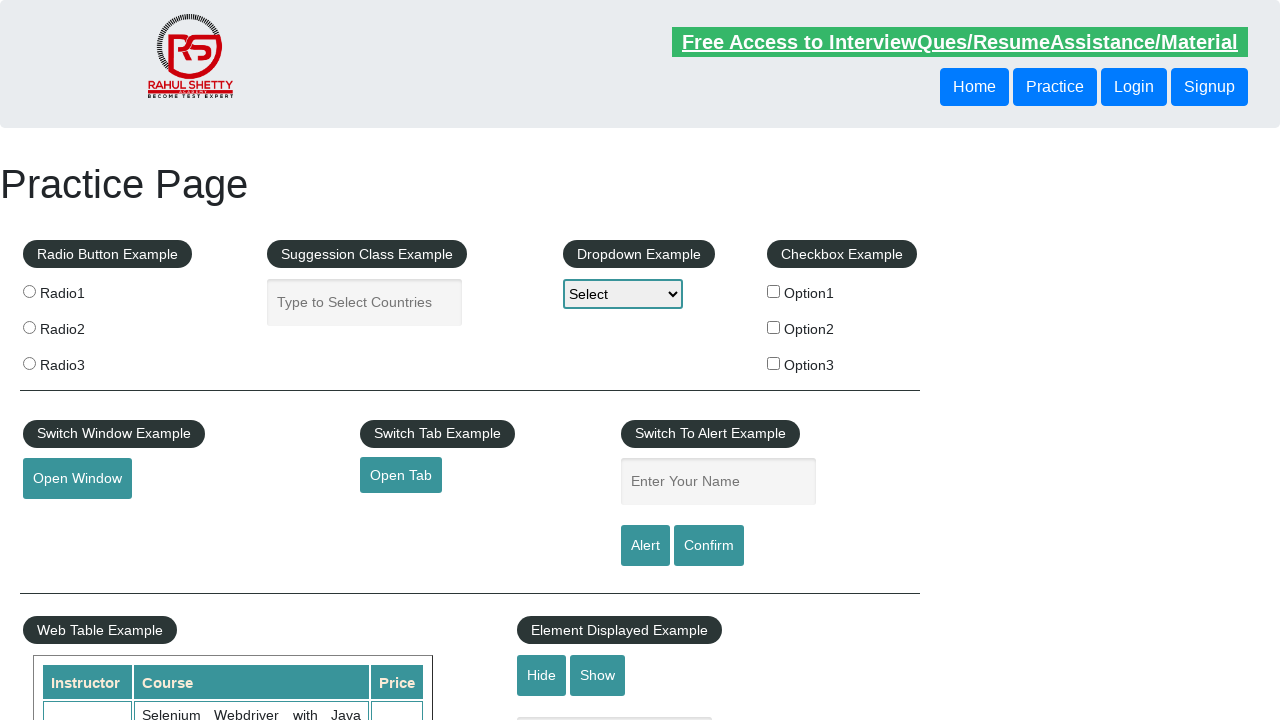

Retrieved data from target row, column 2: 25
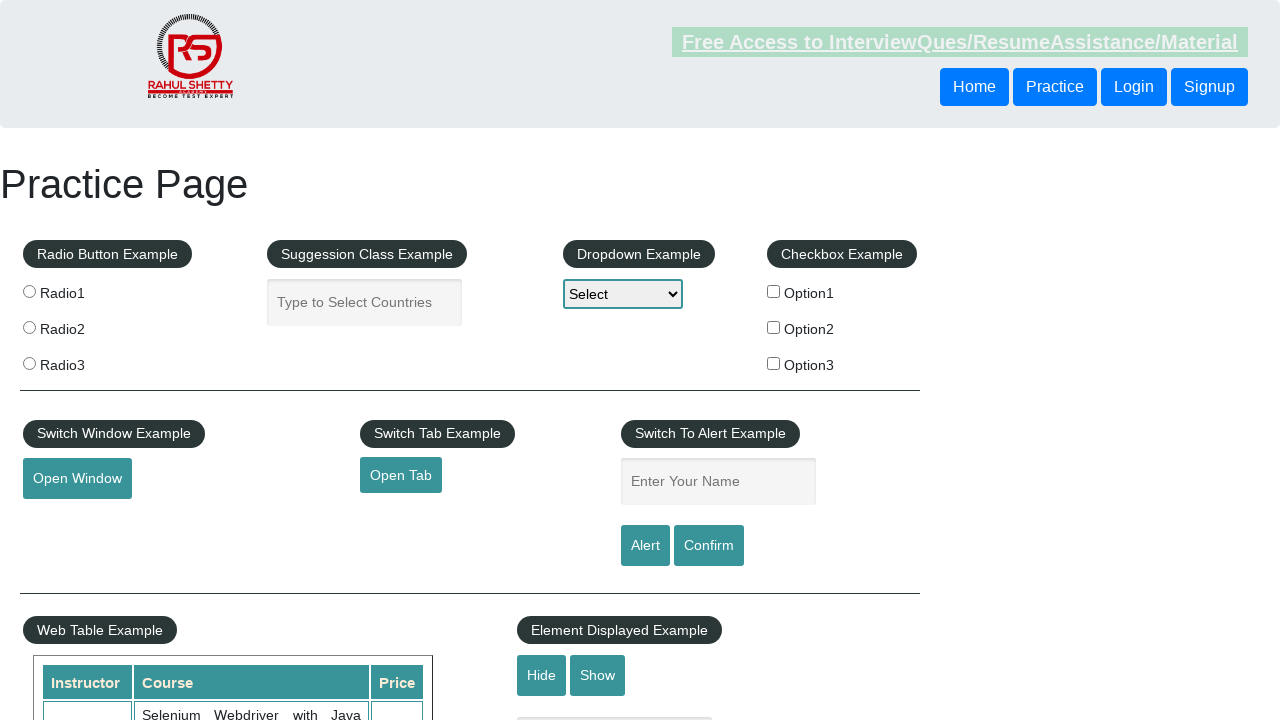

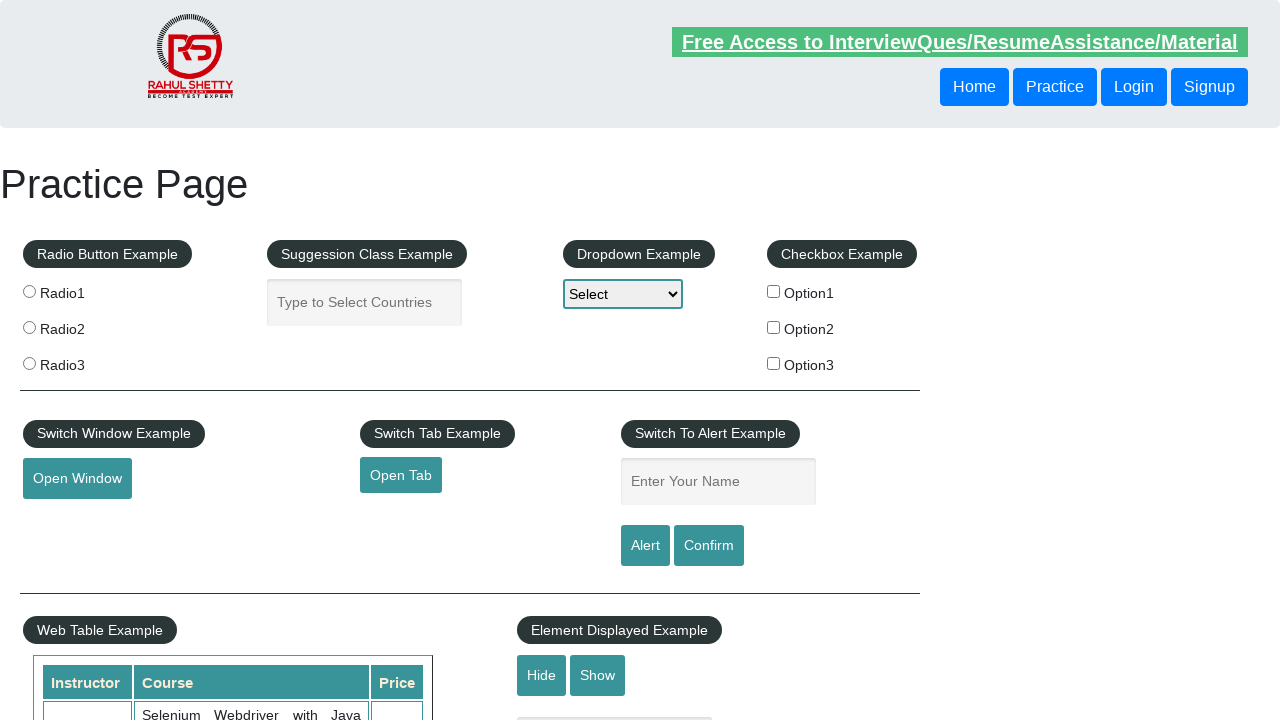